Tests mortgage calculator functionality by entering home value, selecting start month, and calculating results

Starting URL: https://www.mortgagecalculator.org/

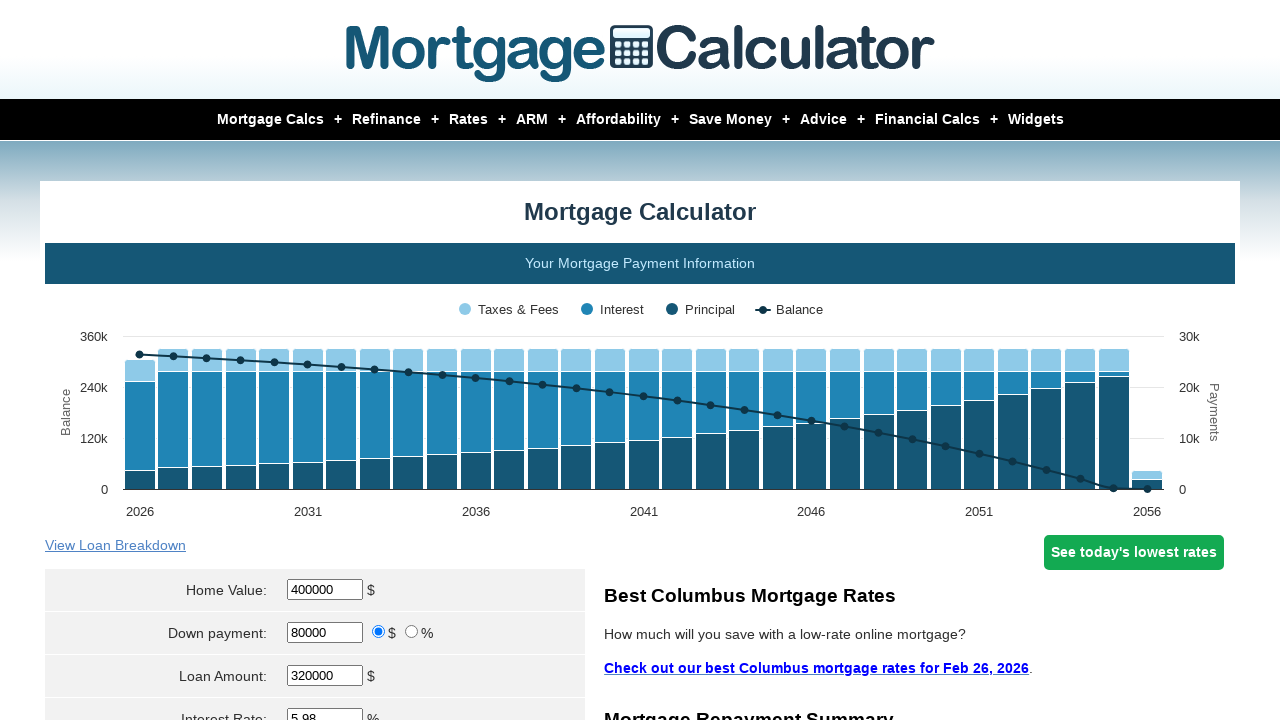

Cleared home value field on #homeval
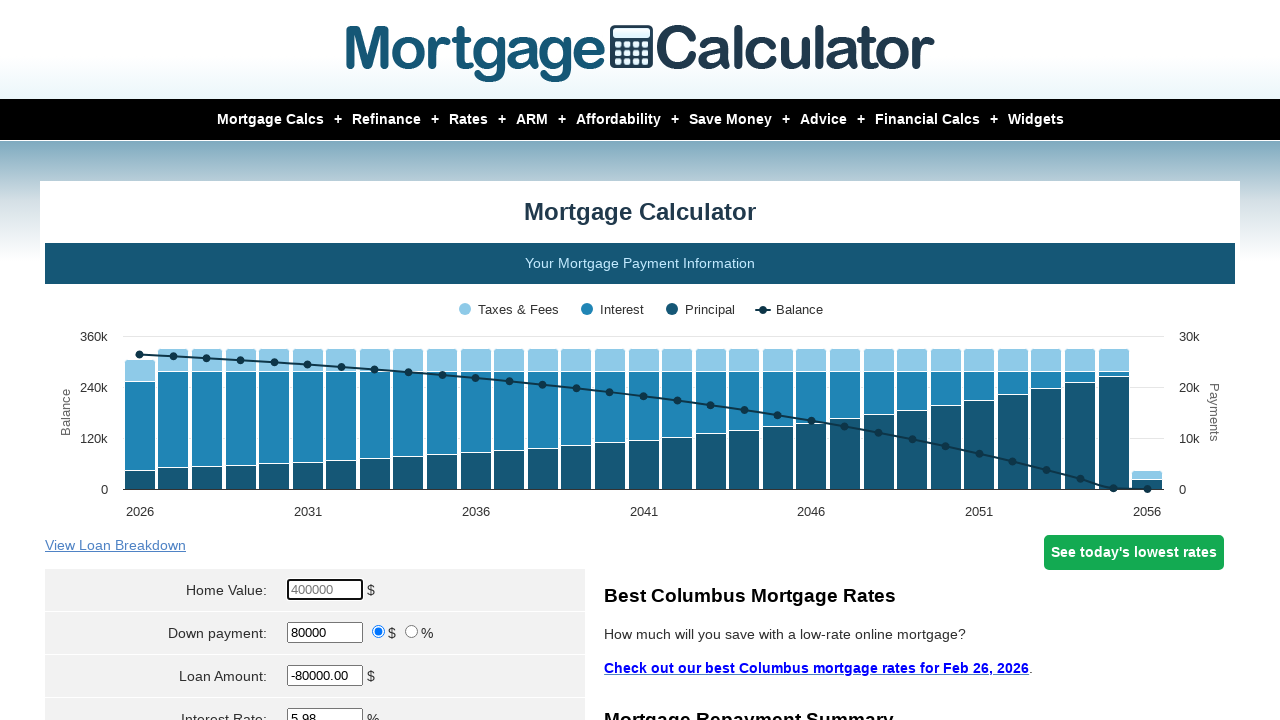

Filled home value field with 1000 on #homeval
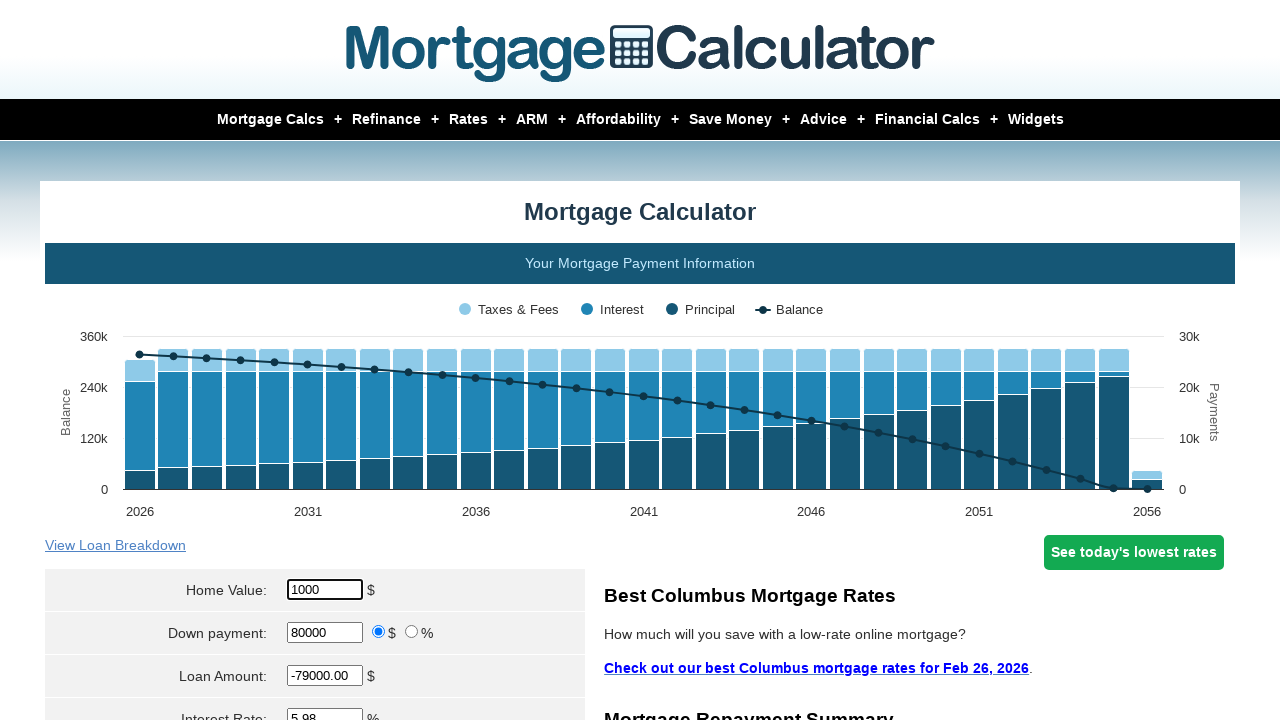

Selected March from start month dropdown on select[name='param[start_month]']
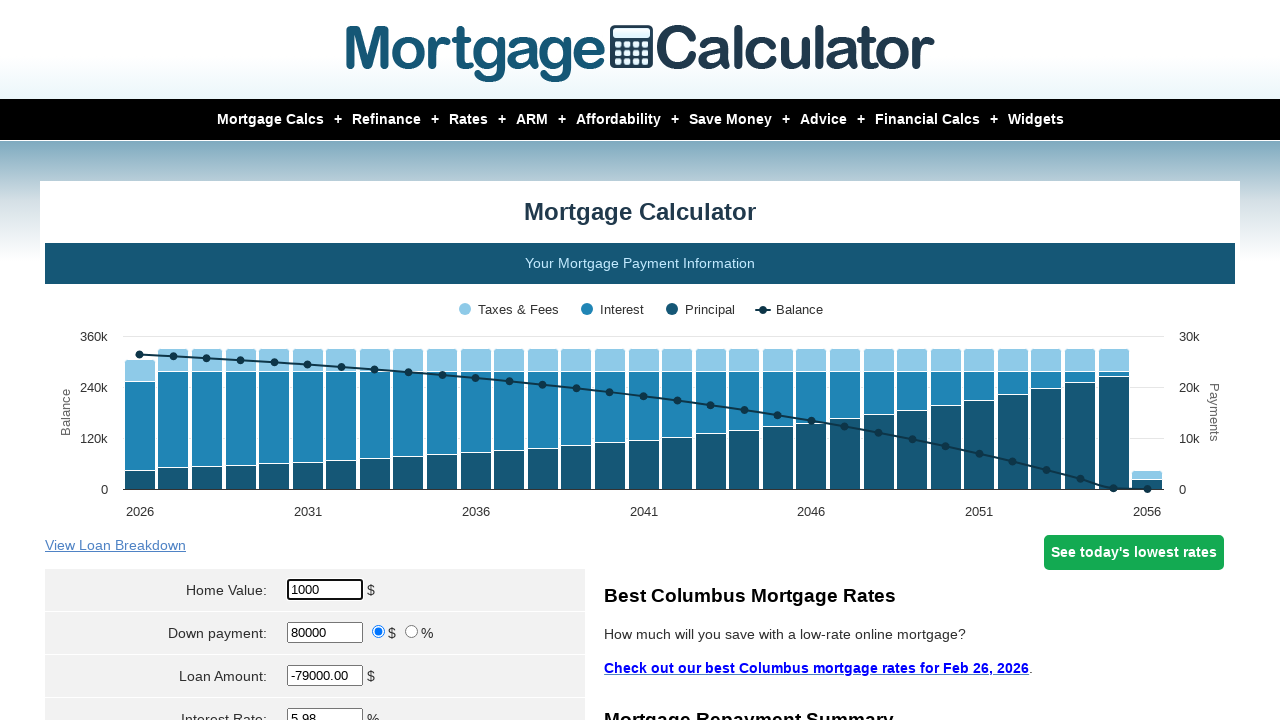

Clicked calculate button to compute mortgage results at (315, 360) on input[name='cal']
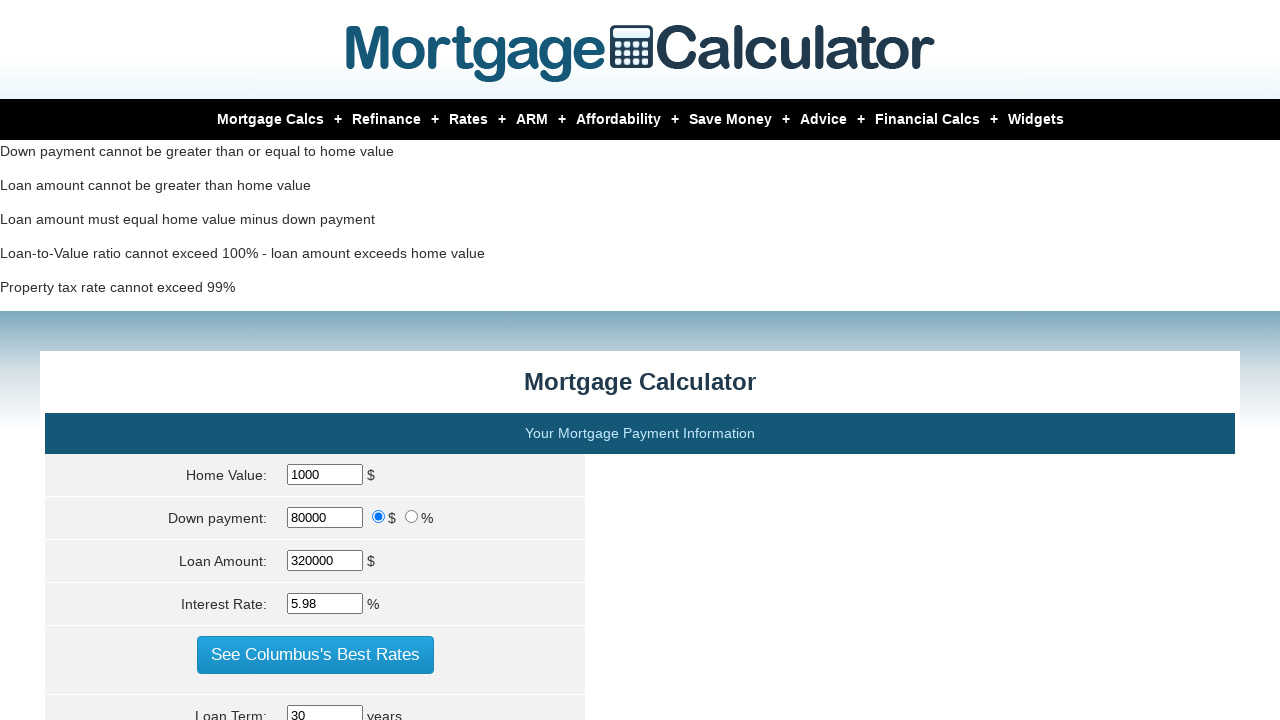

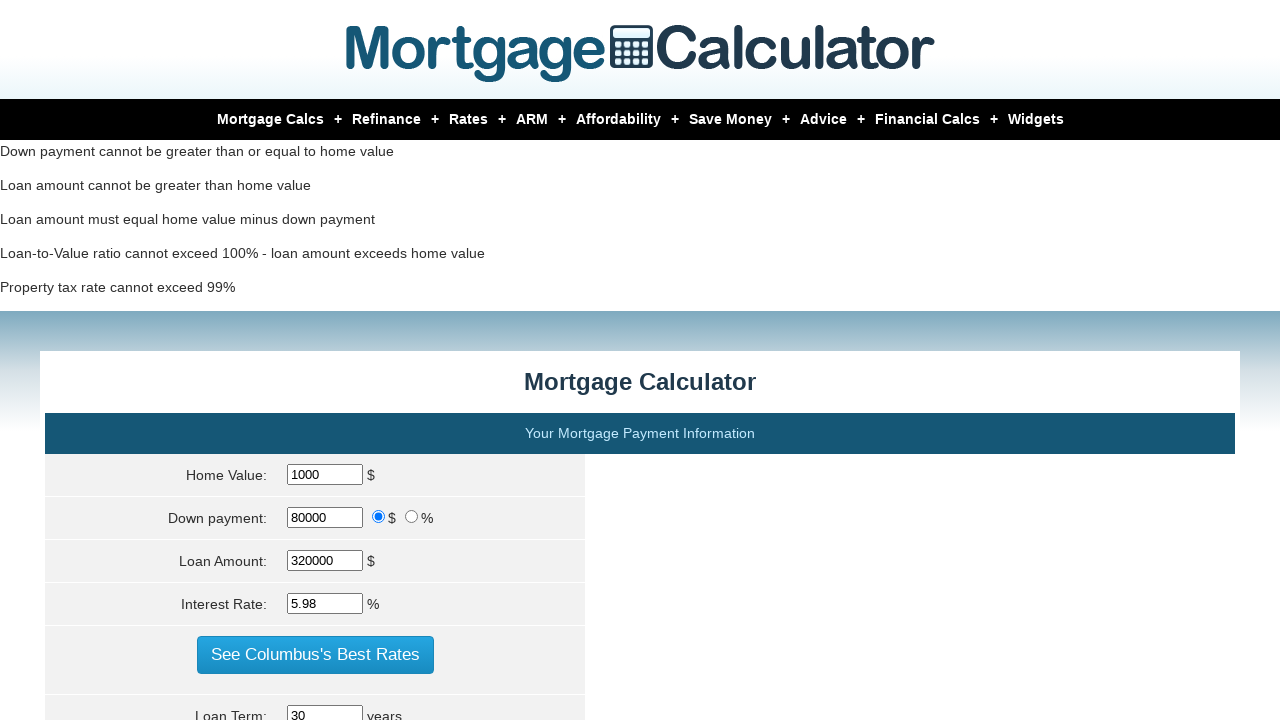